Tests drag and drop functionality by dragging element A to element B

Starting URL: https://crossbrowsertesting.github.io/drag-and-drop

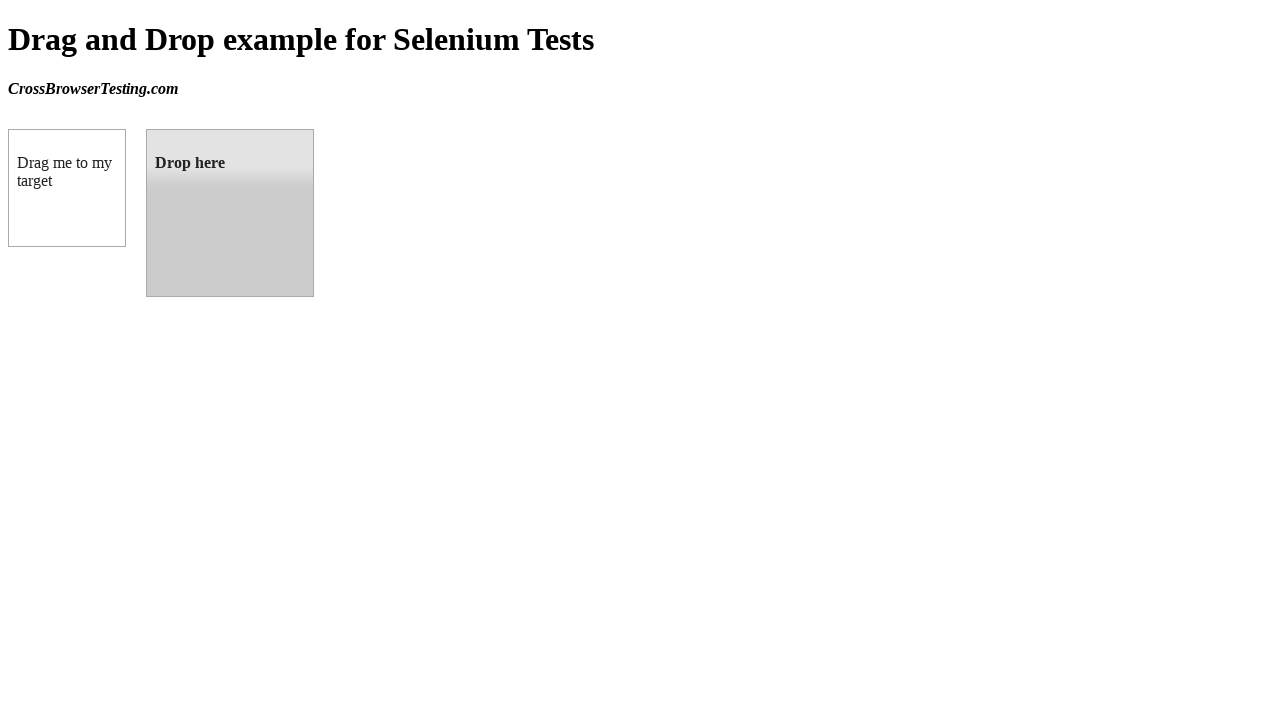

Waited for draggable element to be visible
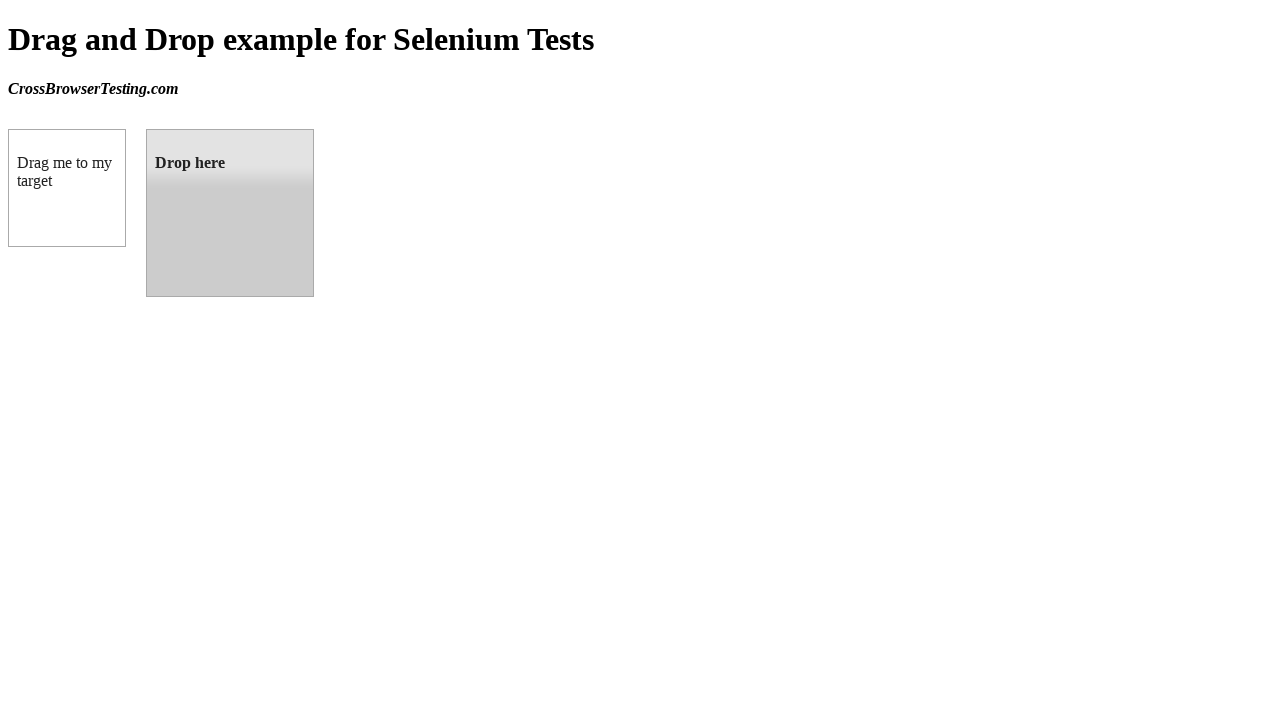

Waited for droppable element to be visible
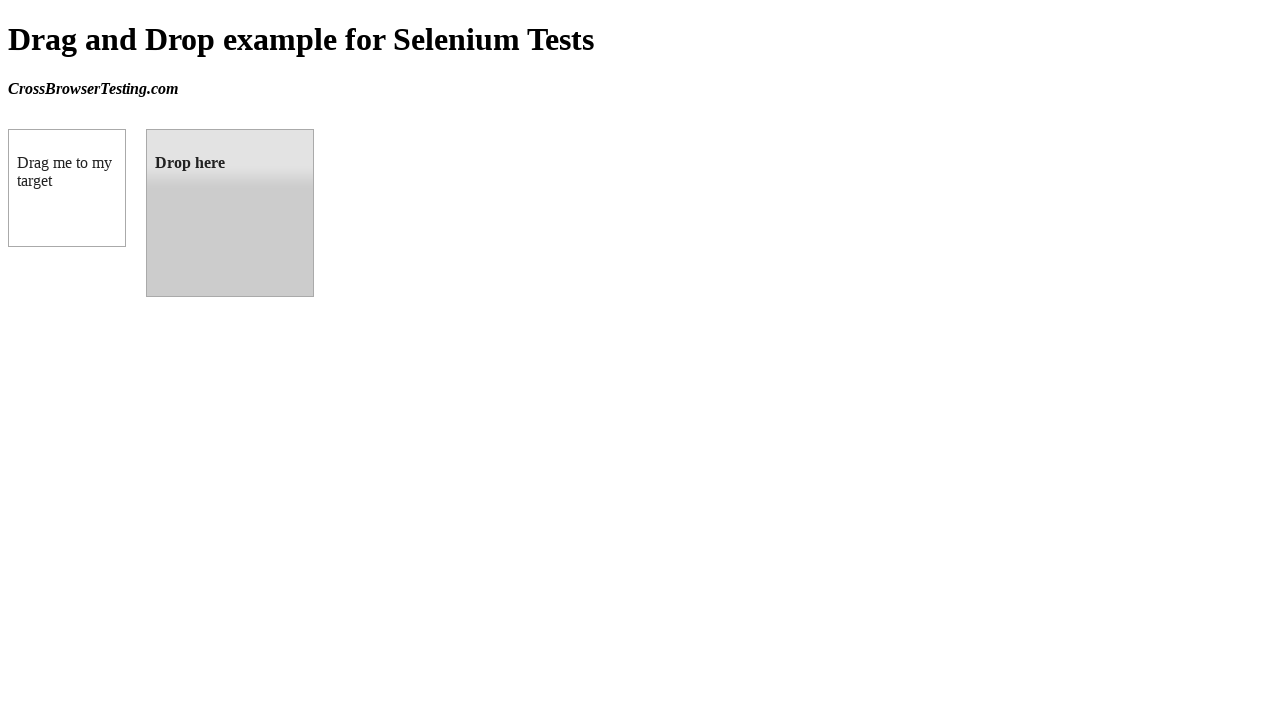

Located draggable element A
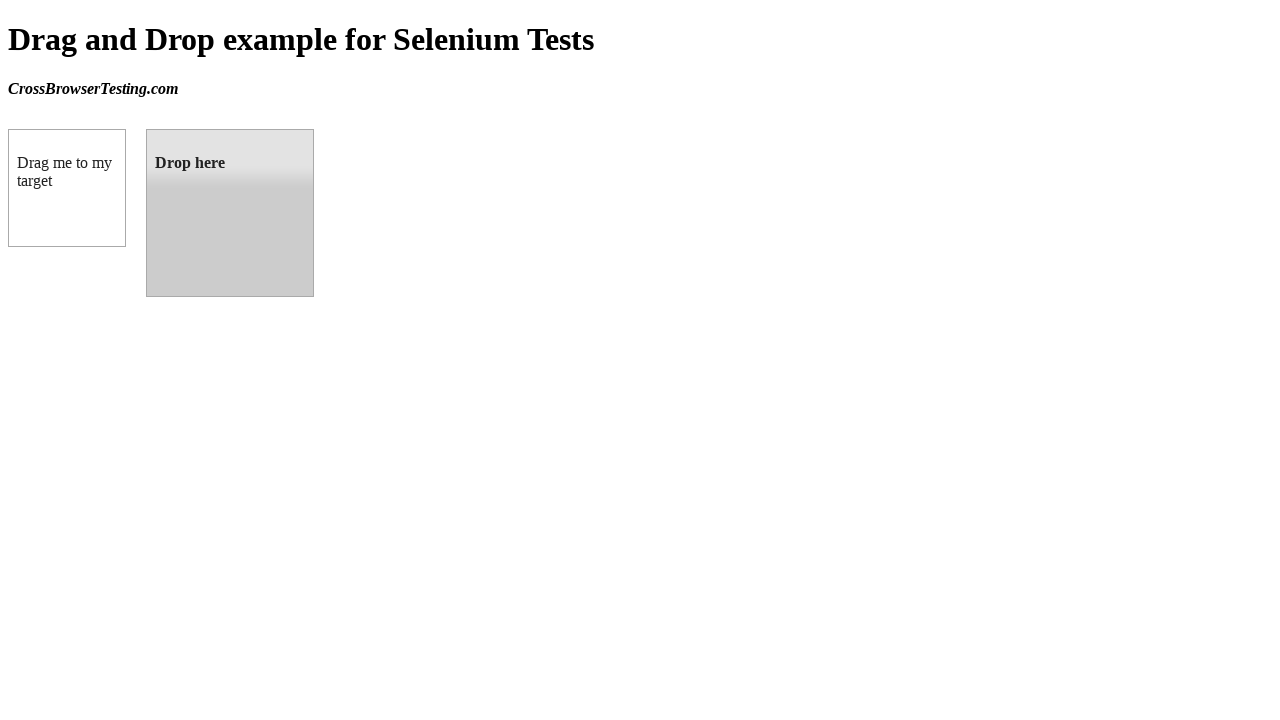

Located droppable element B
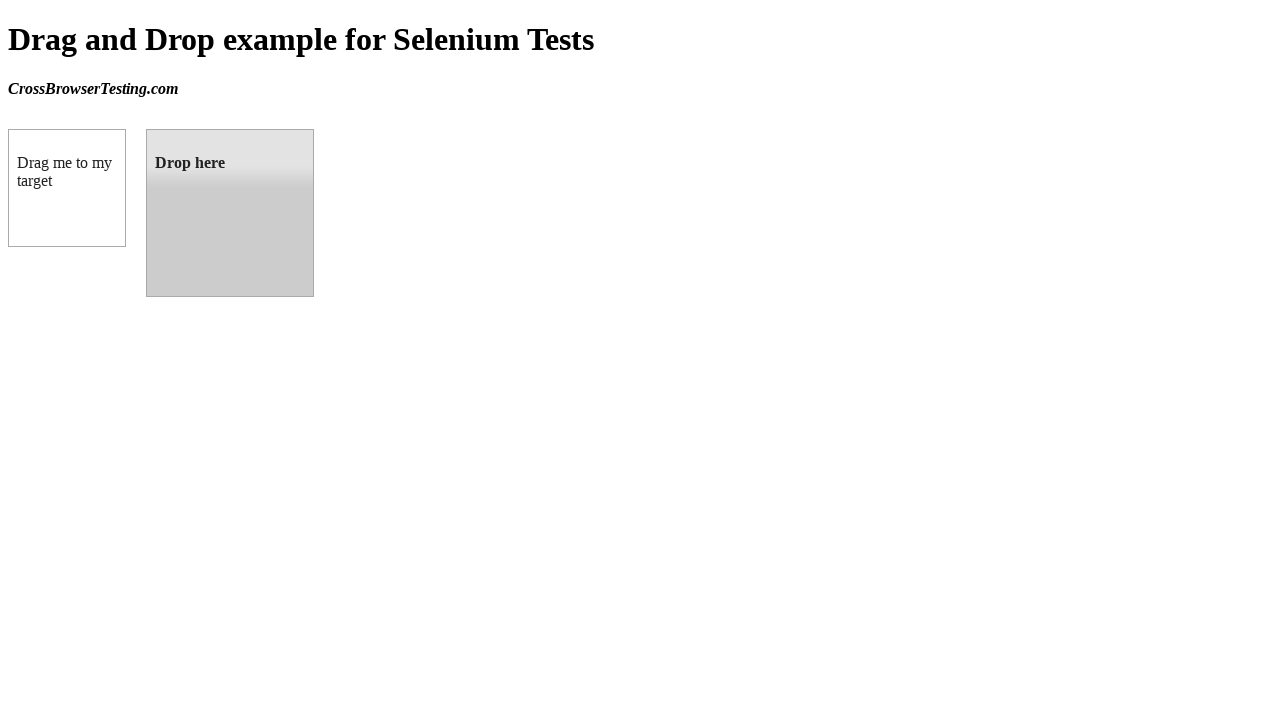

Dragged element A to element B at (230, 213)
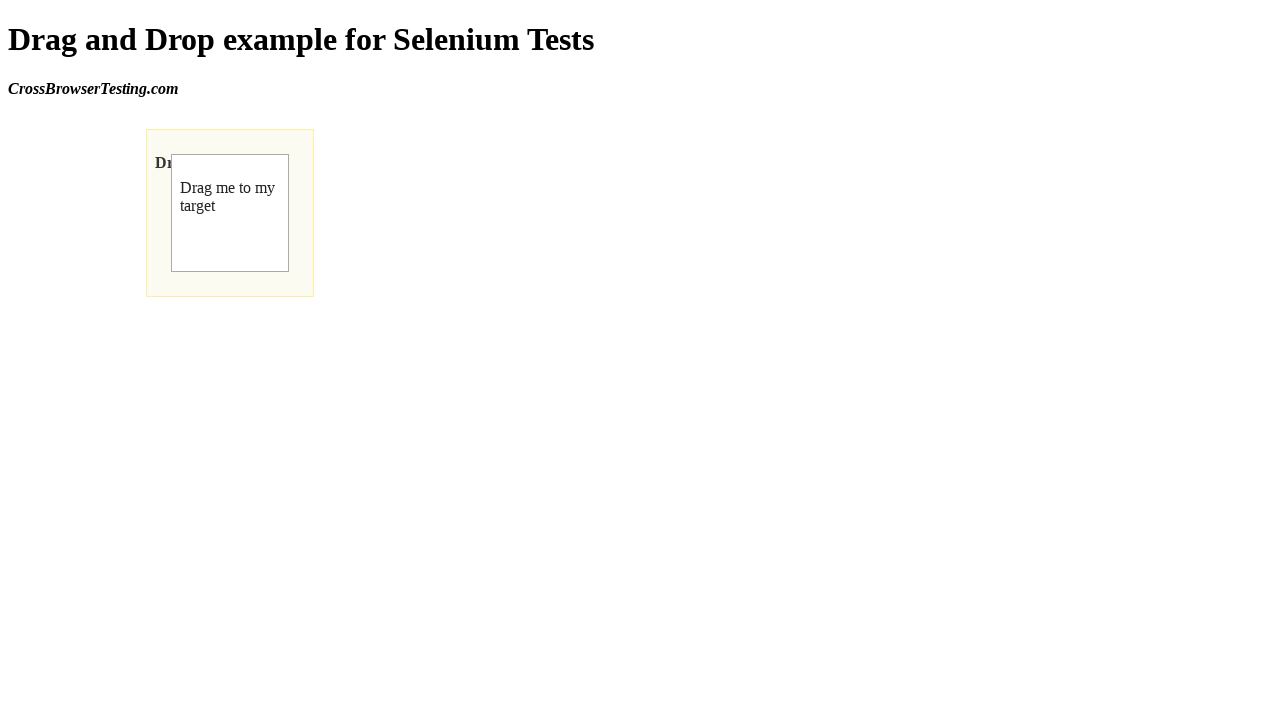

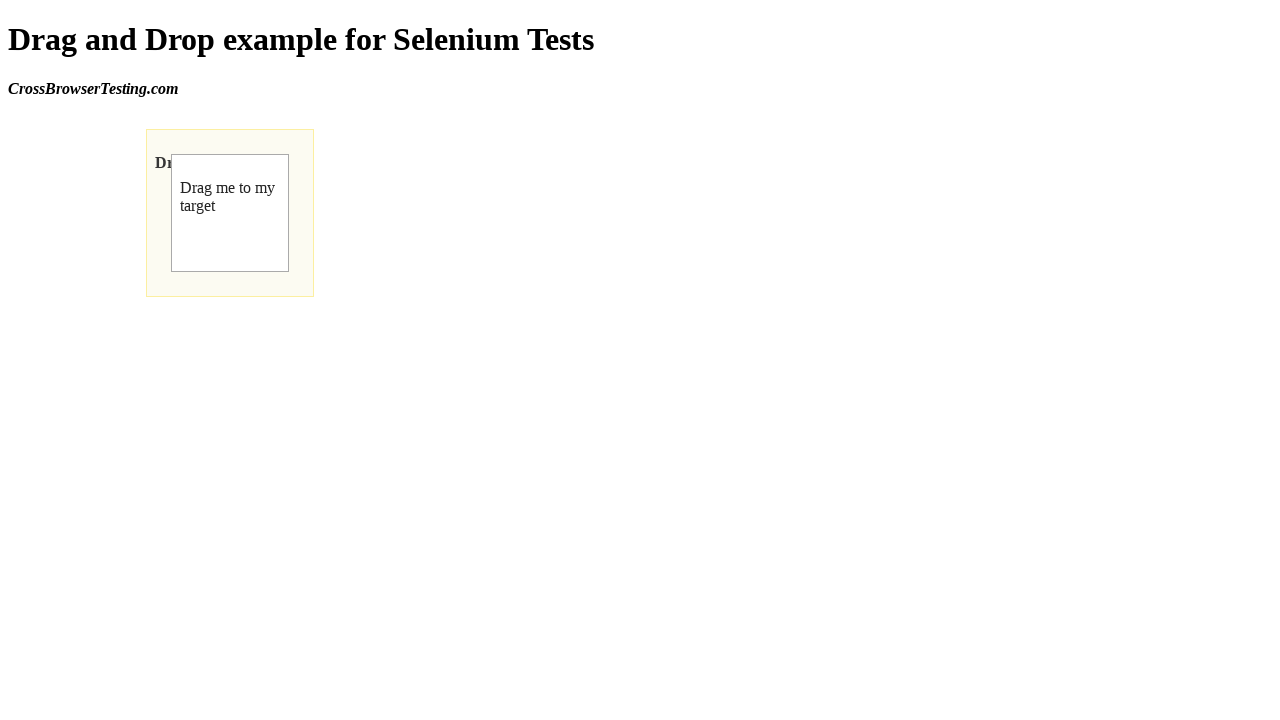